Navigates to Sauce Demo website, waits for the action button to be visible, clicks it, and verifies the page title is "Swag Labs"

Starting URL: https://www.saucedemo.com

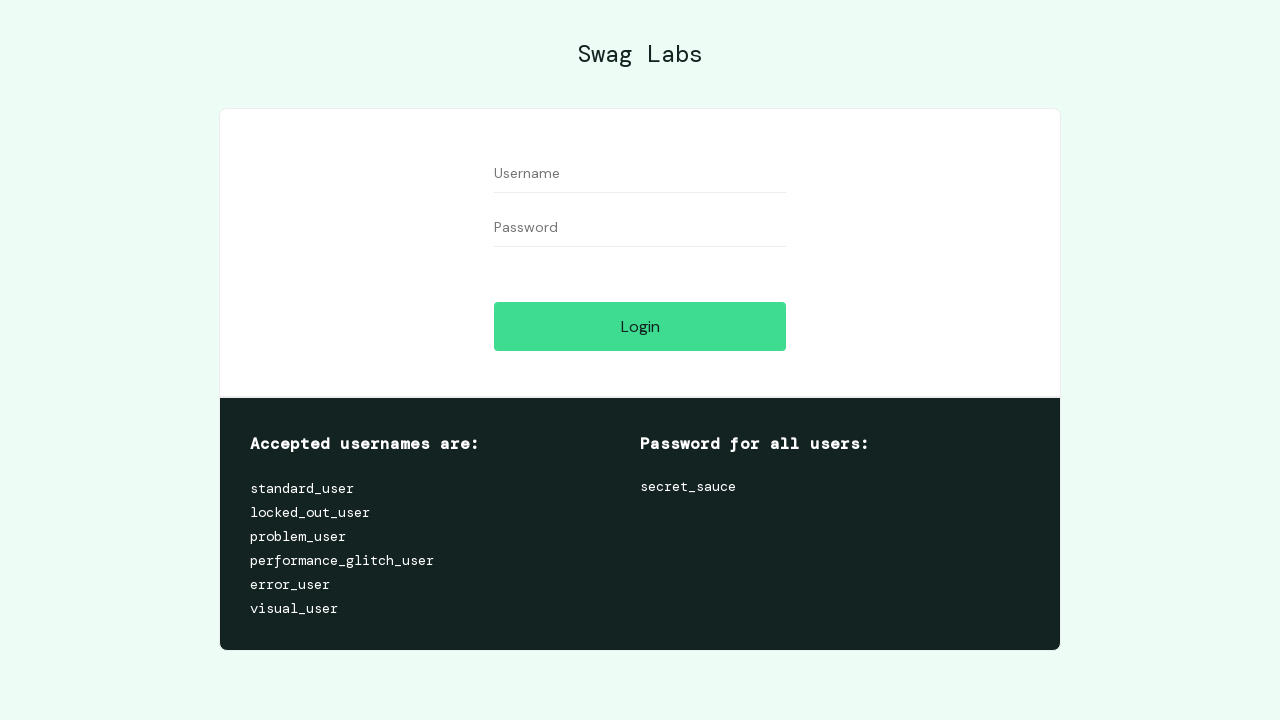

Navigated to Sauce Demo website at https://www.saucedemo.com
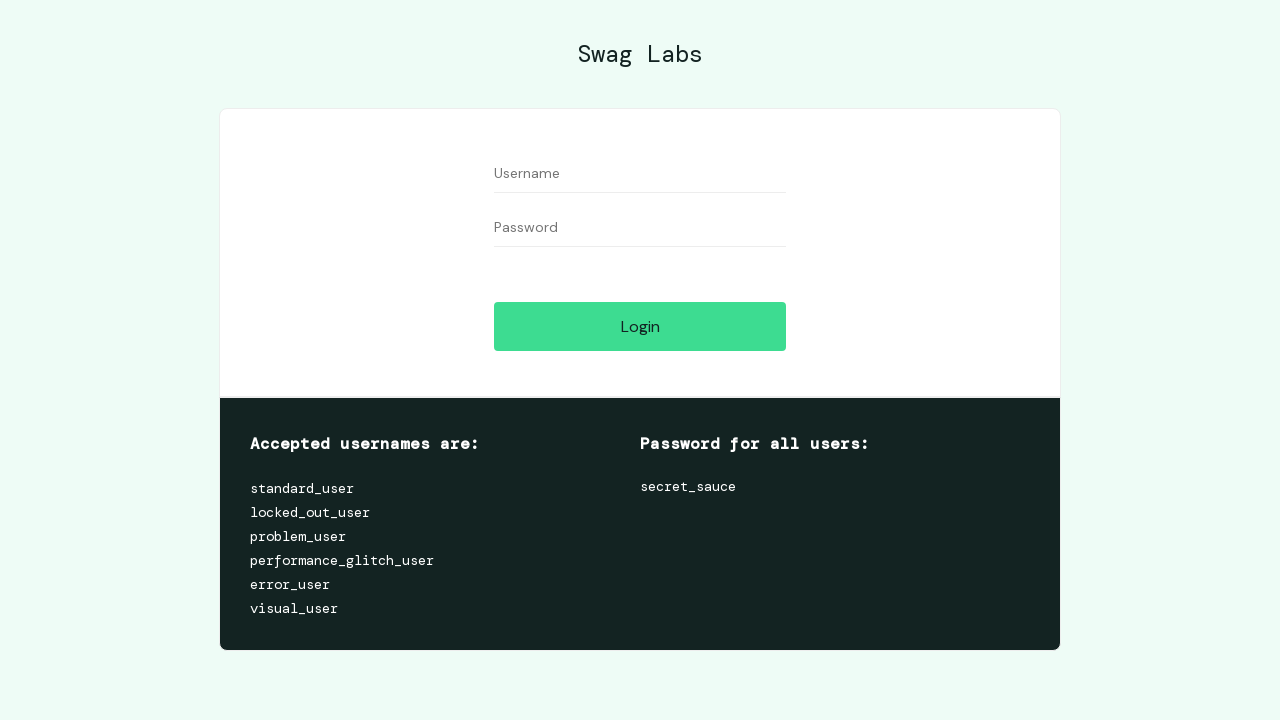

Action button became visible
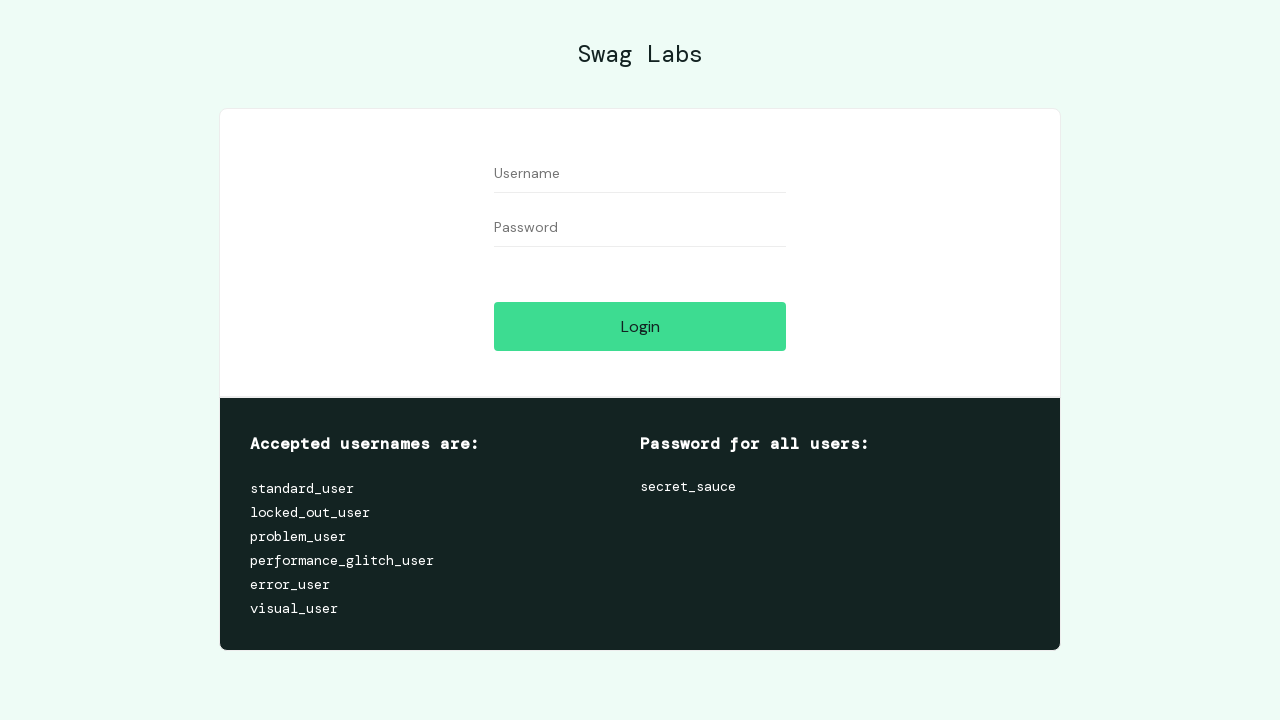

Clicked the action button at (640, 326) on .btn_action
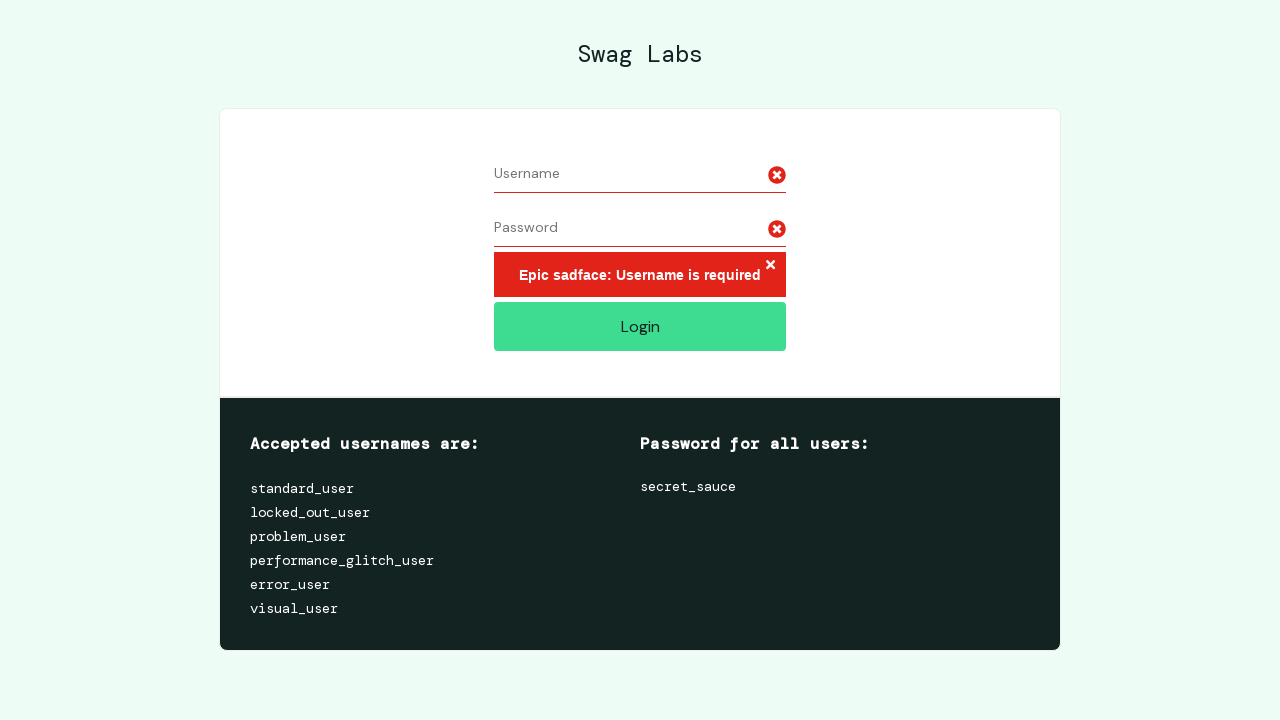

Verified page title is 'Swag Labs'
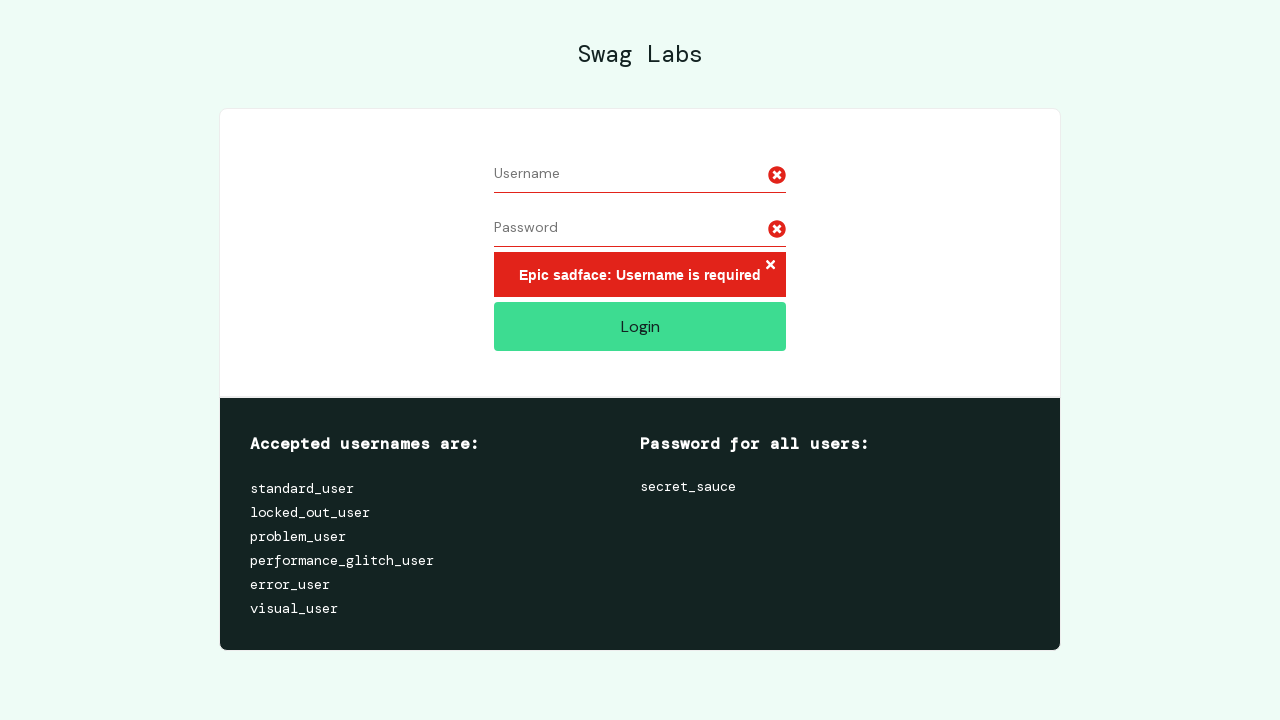

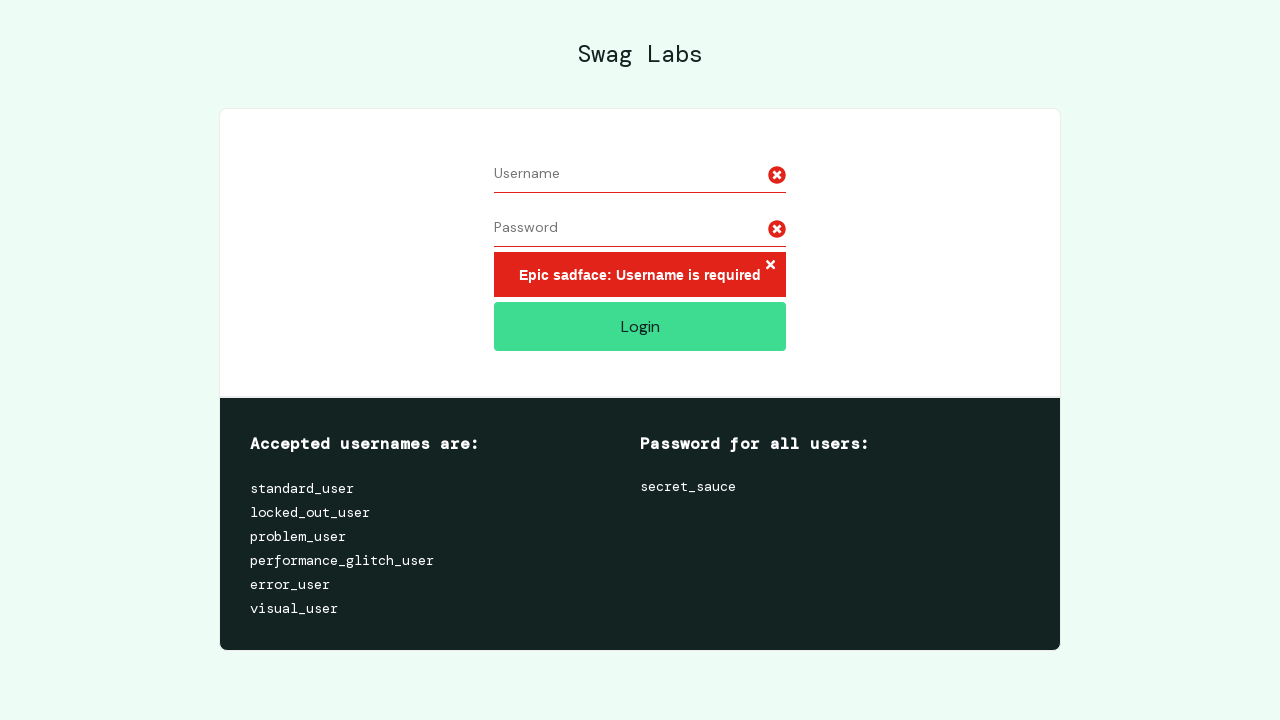